Navigates to a barcode generator website and locates the barcode image element

Starting URL: https://barcode.tec-it.com/en

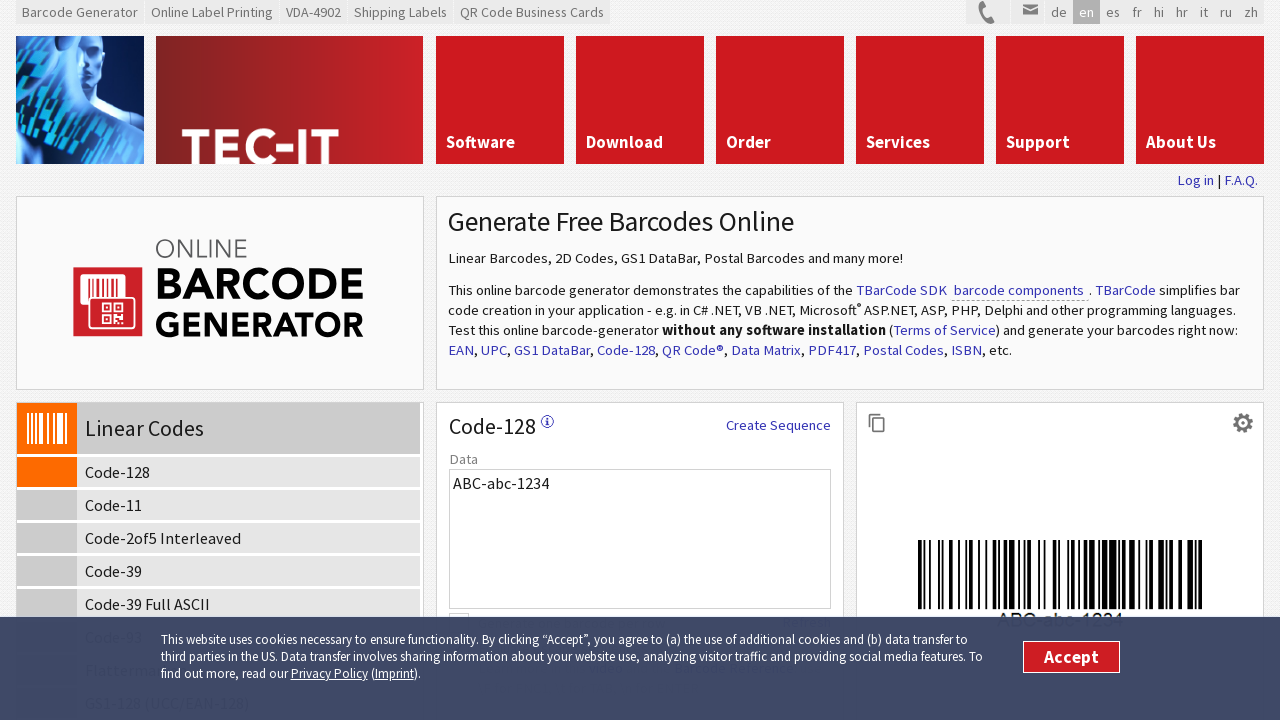

Navigated to barcode generator website
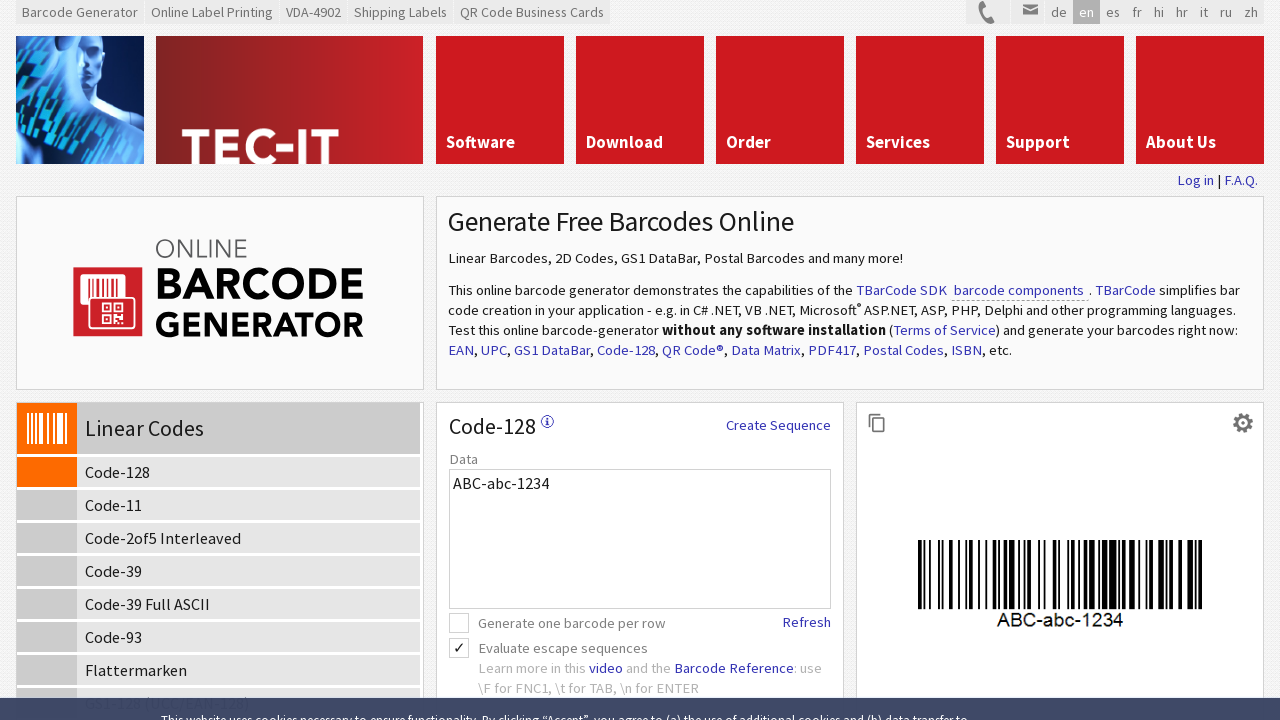

Barcode image element loaded
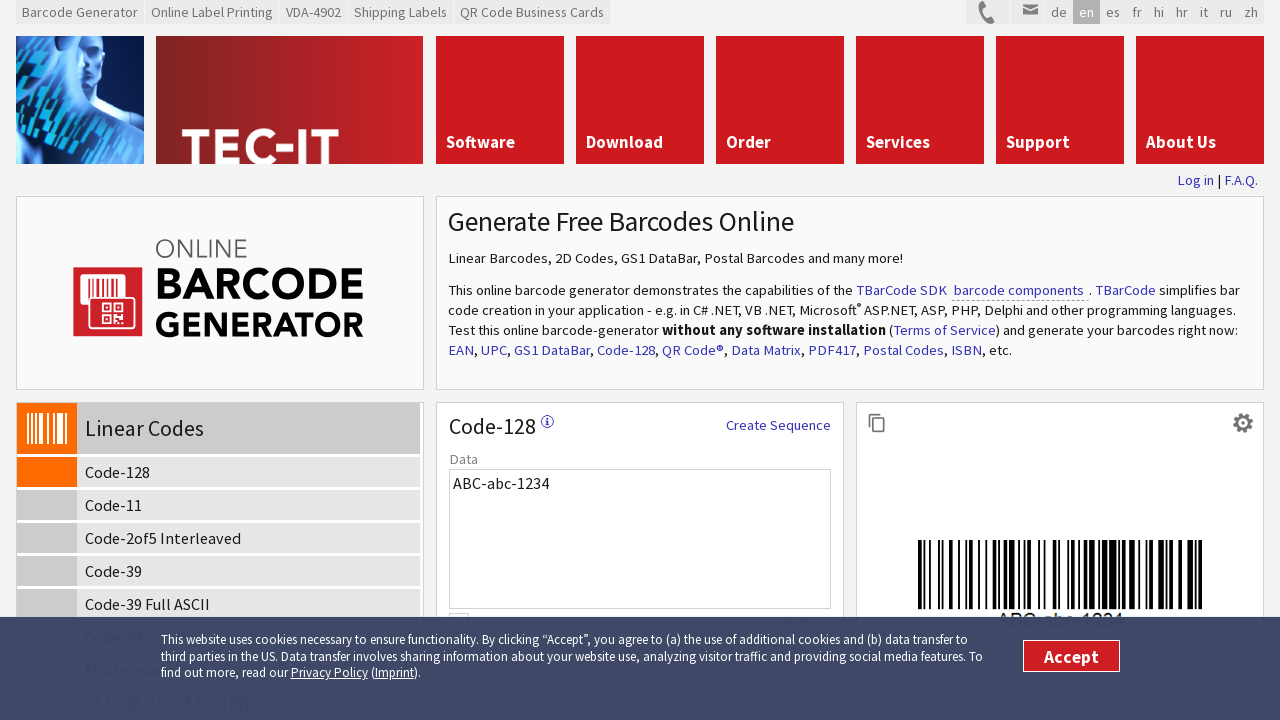

Retrieved barcode image source URL
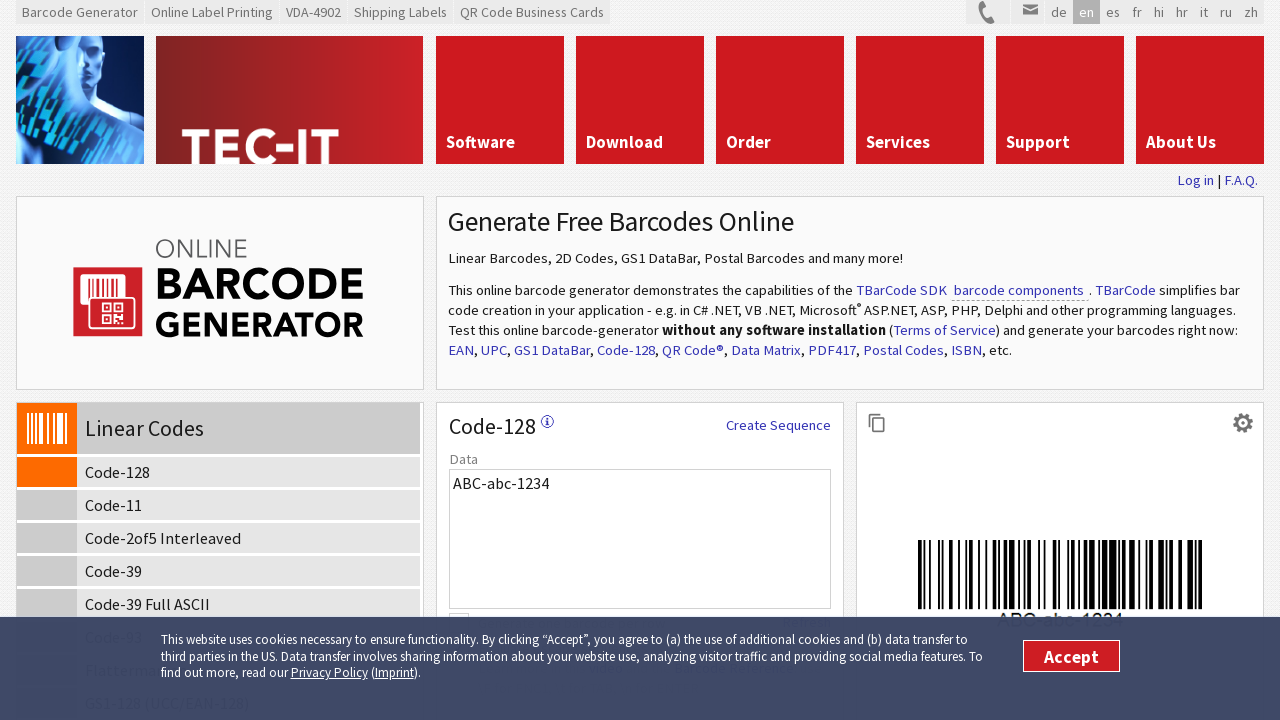

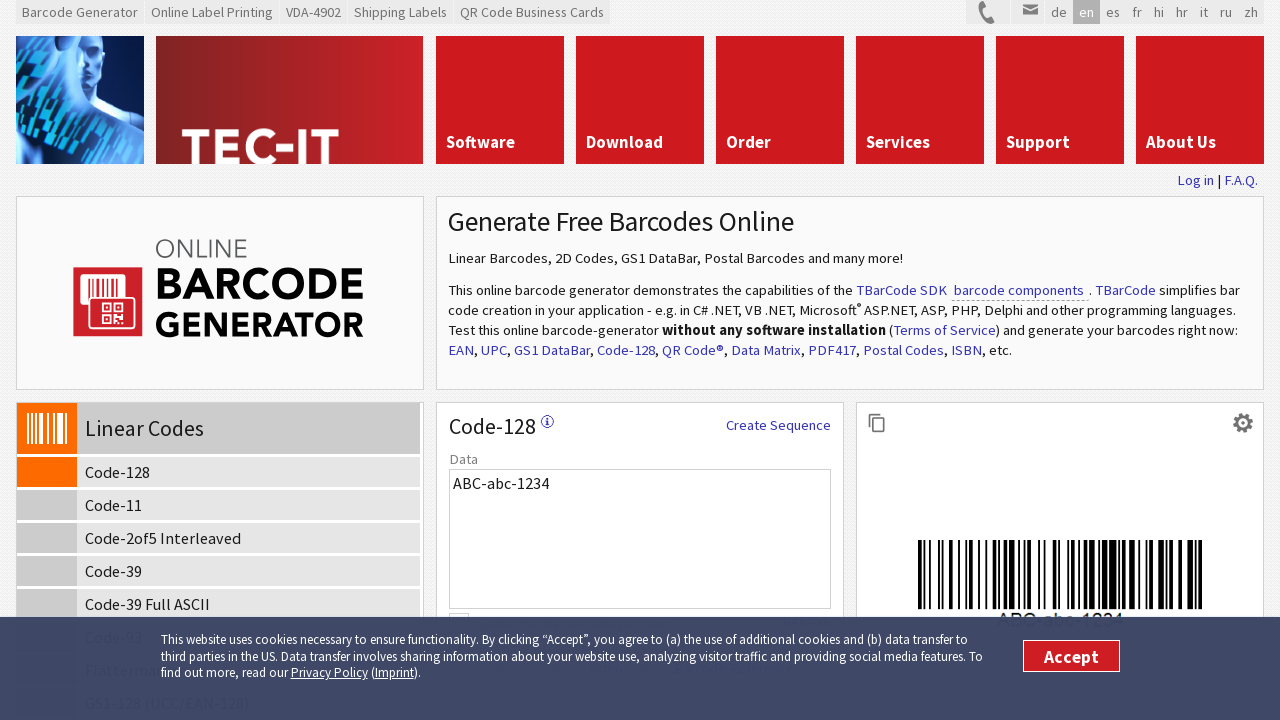